Tests drag and drop functionality by dragging an element from source to target drop zone on the jQuery UI demo page

Starting URL: https://jqueryui.com/droppable/

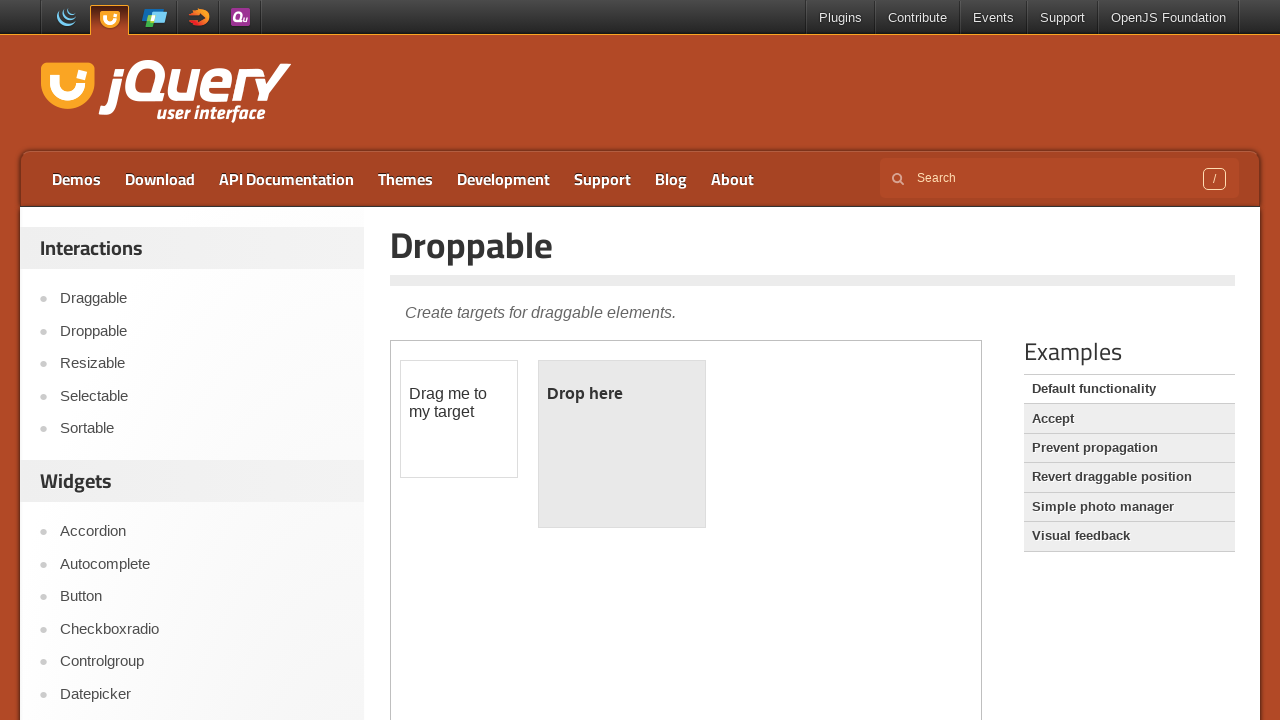

Located the iframe containing the drag and drop demo
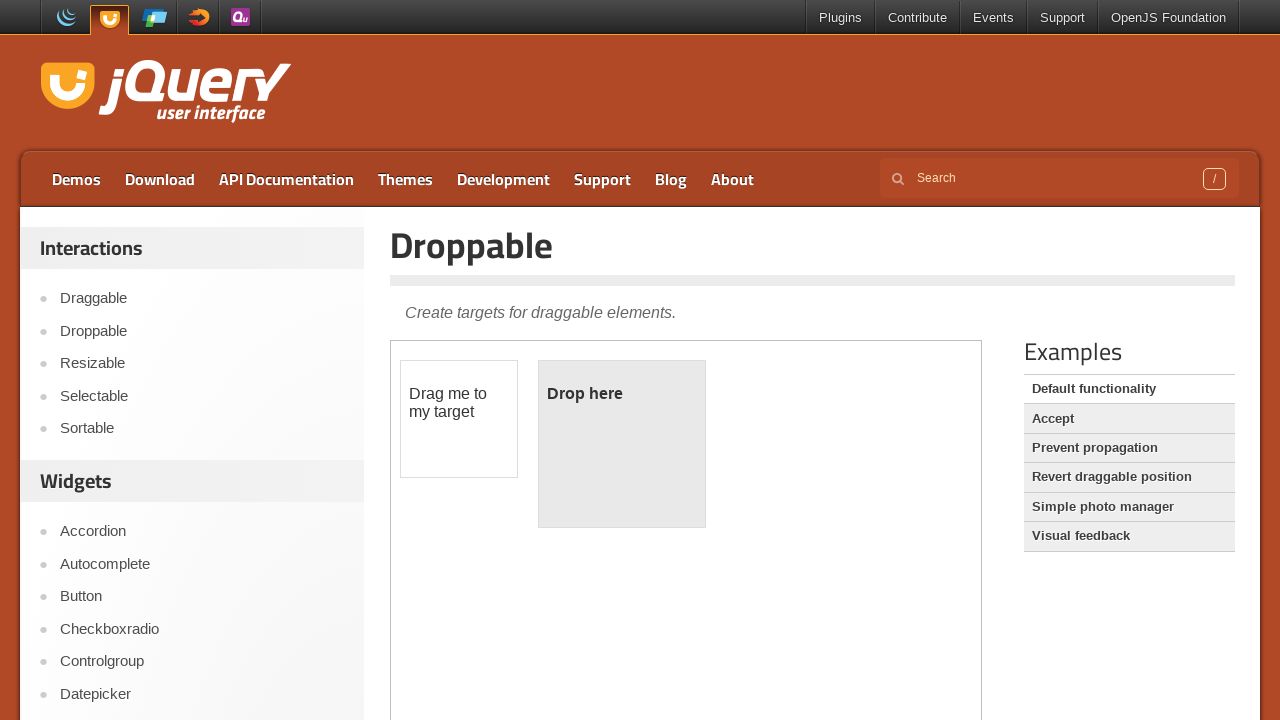

Located the draggable element within the iframe
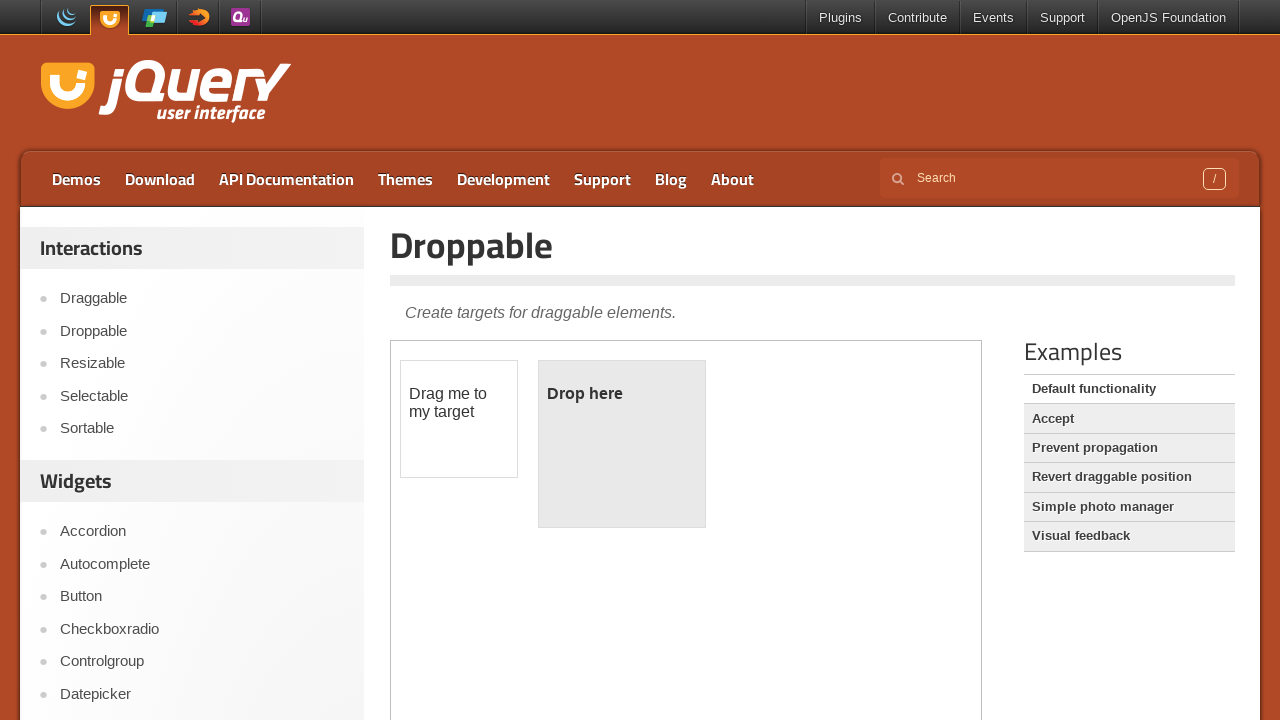

Located the droppable element within the iframe
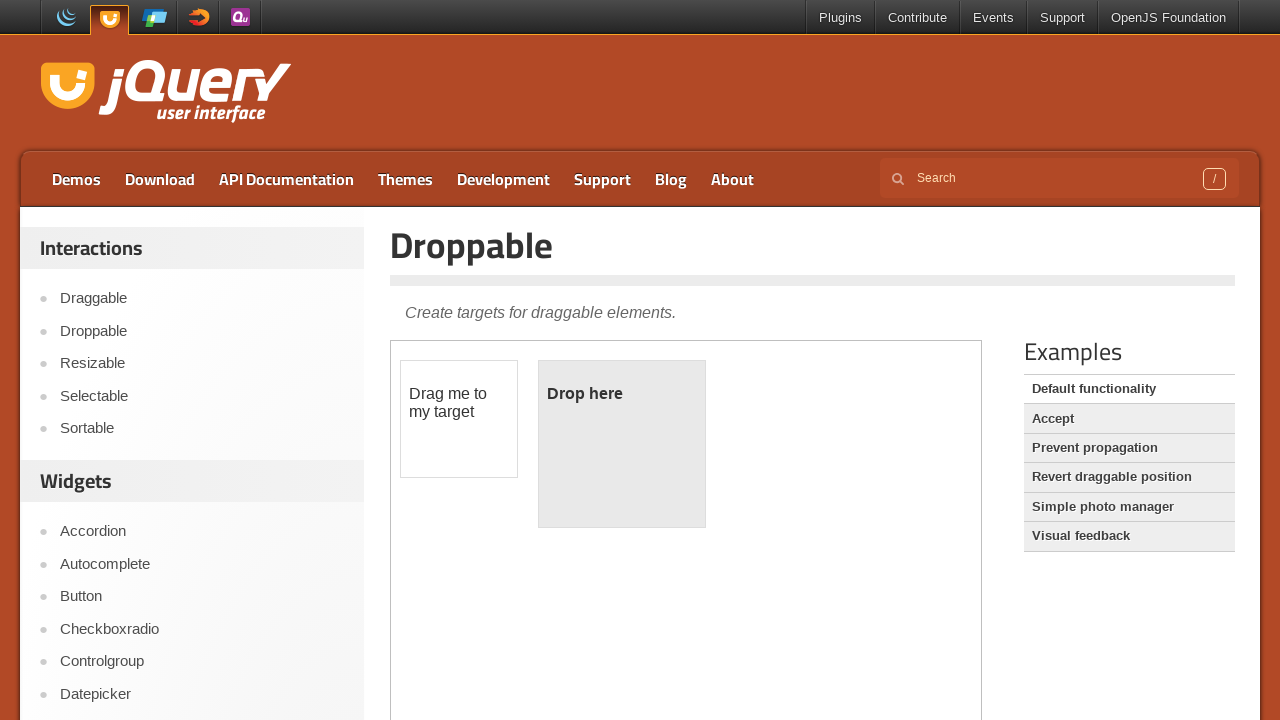

Dragged the draggable element to the droppable target zone at (622, 444)
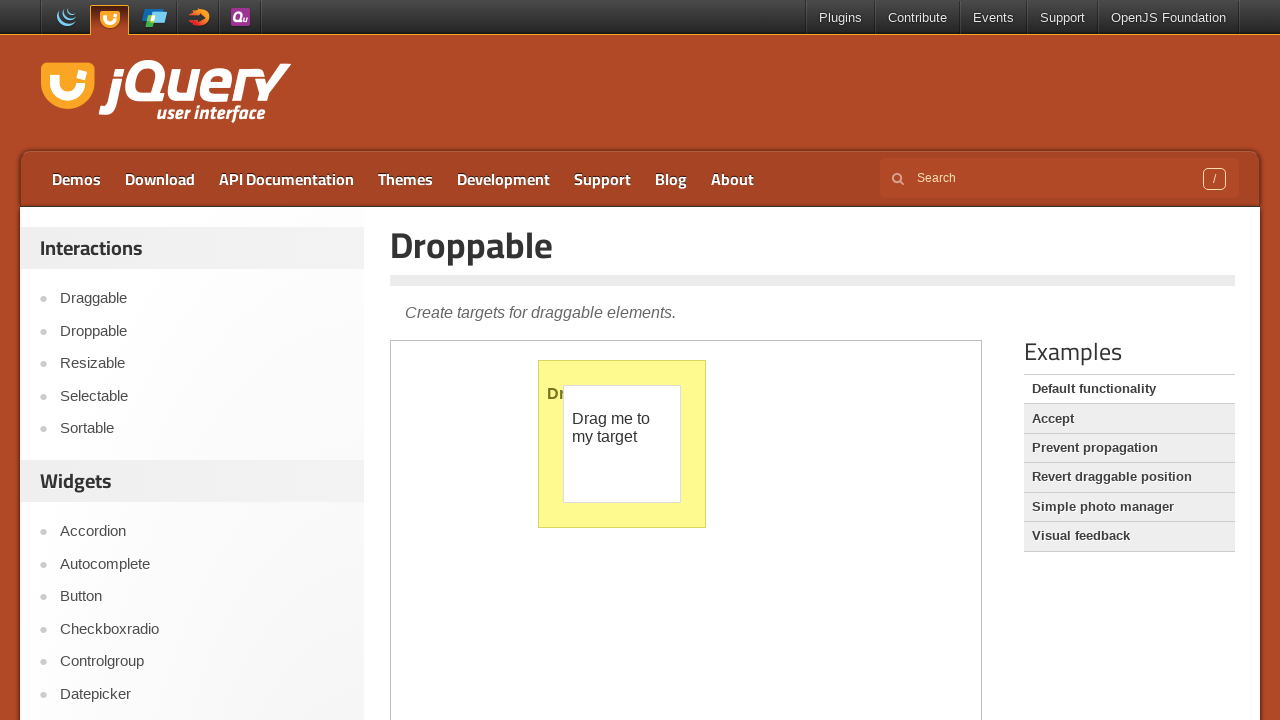

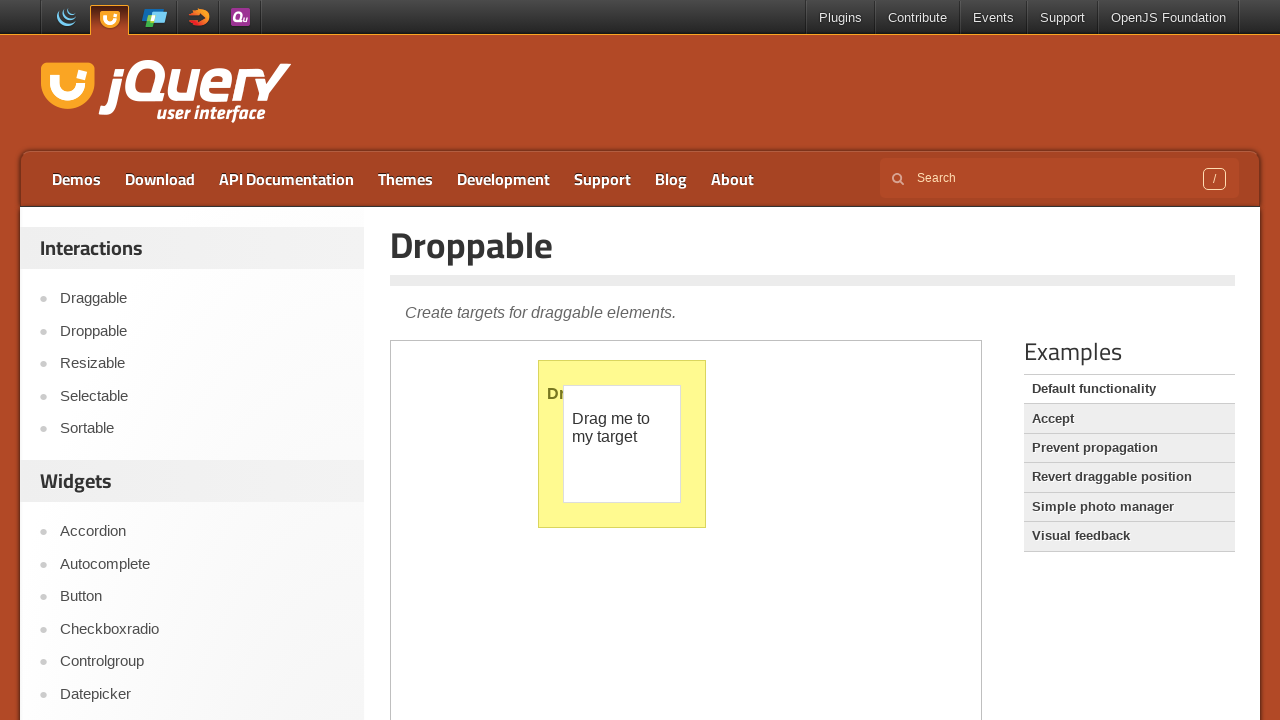